Tests table interaction functionality by reading table data, clicking to sort the table by column header, and verifying the table structure including rows, columns, and footer values.

Starting URL: https://v1.training-support.net/selenium/tables

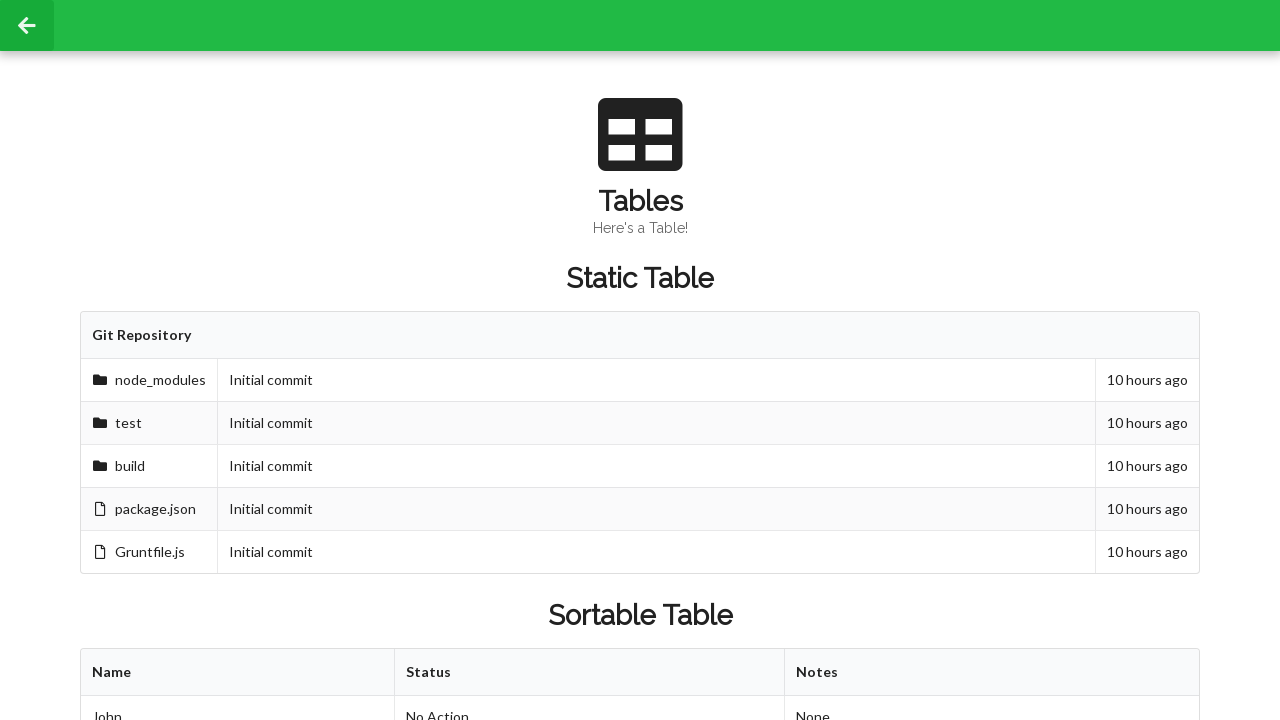

Waited for sortable table to load
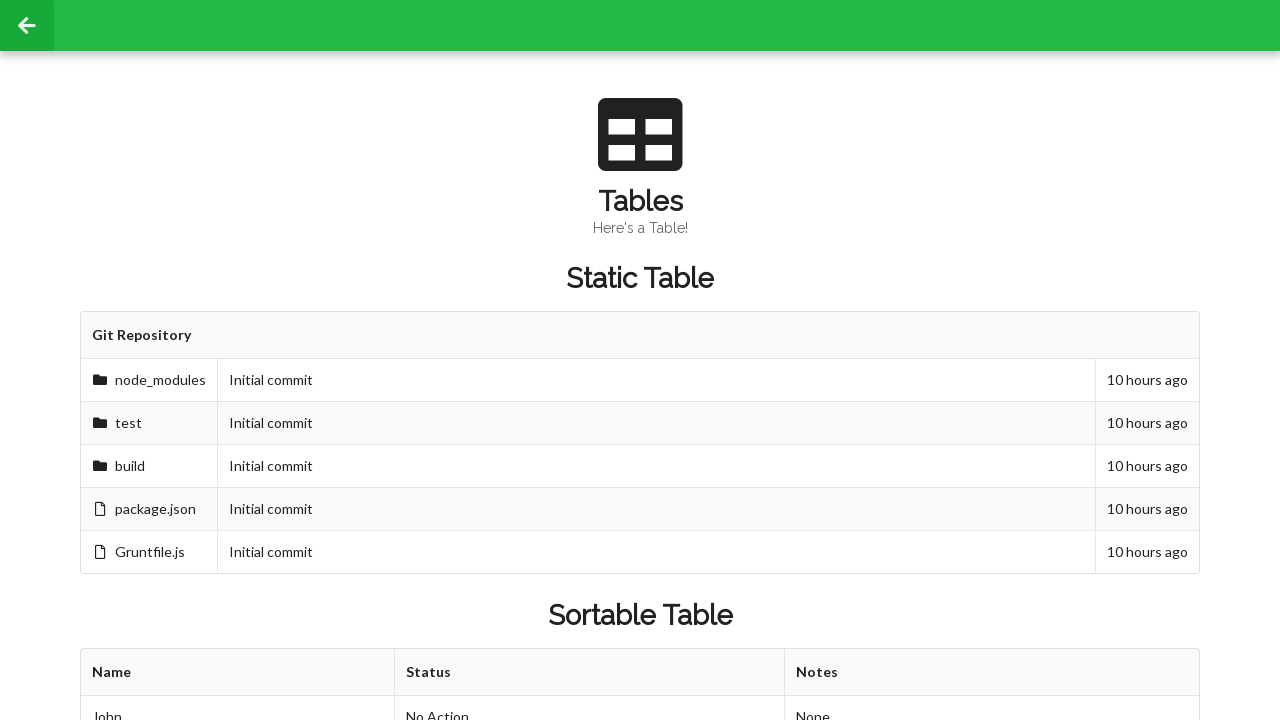

Retrieved table columns - found 3 columns
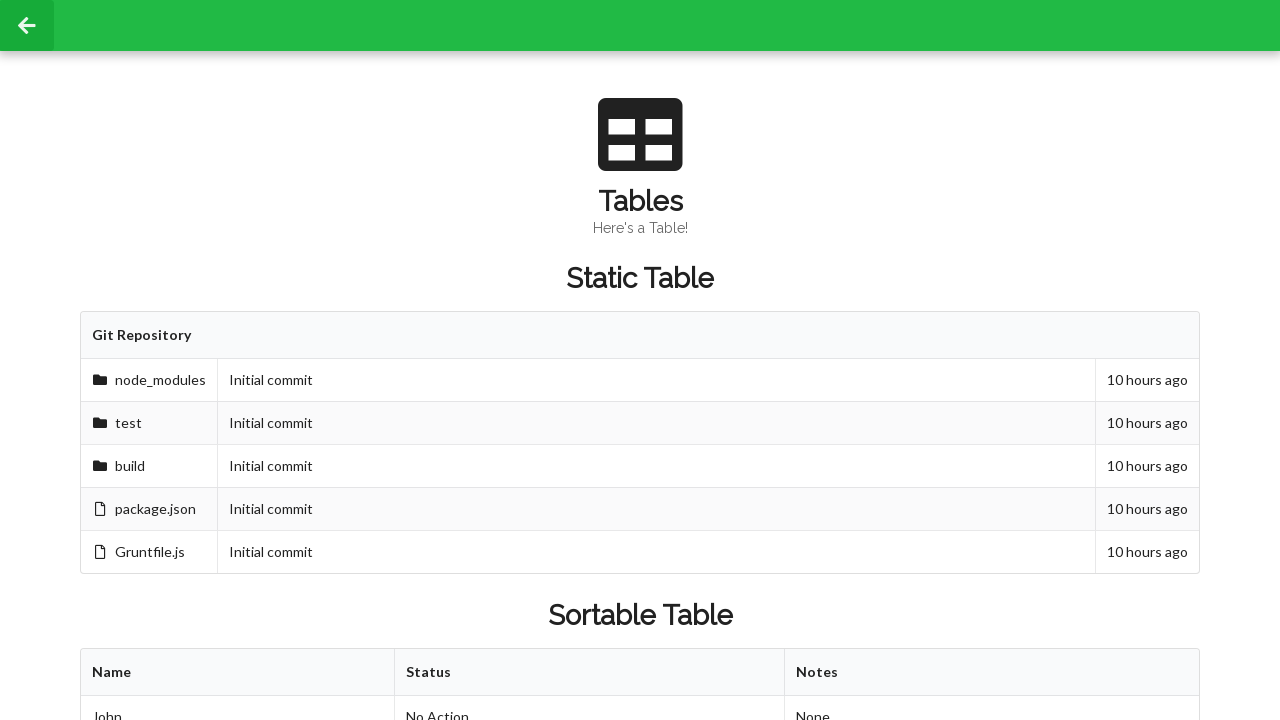

Retrieved table rows - found 3 rows
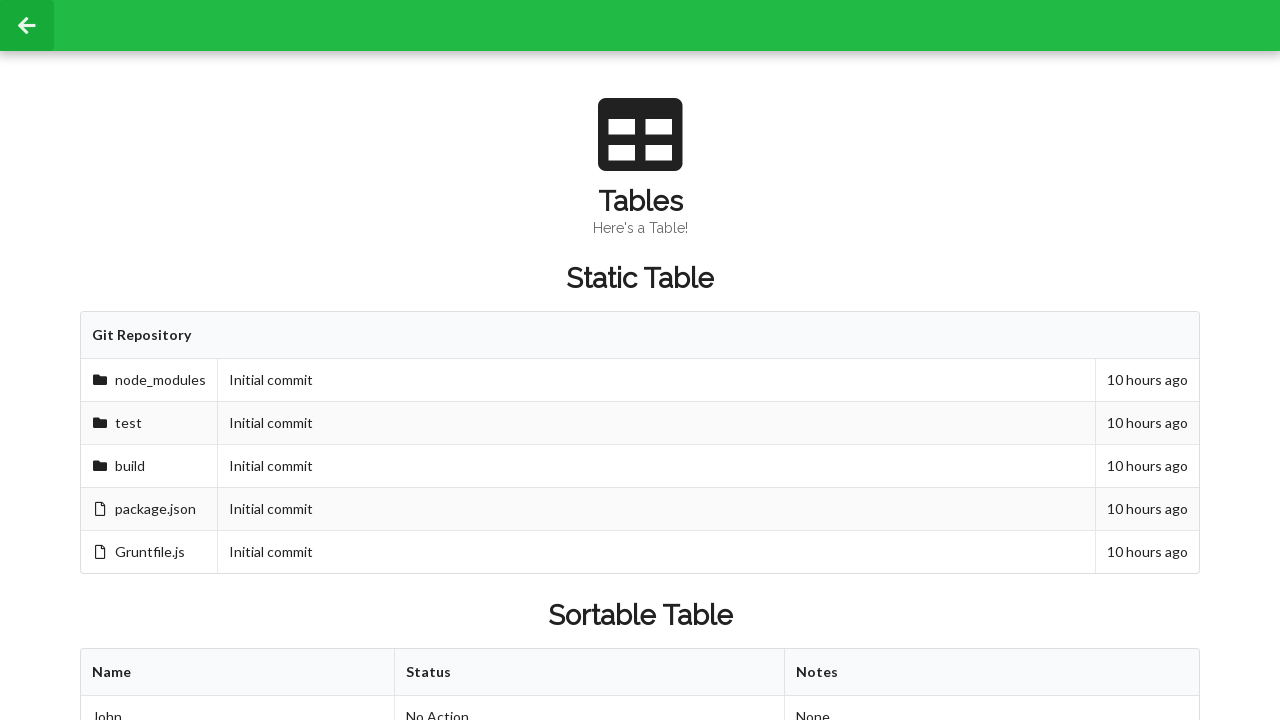

Retrieved cell value before sorting: 'Approved'
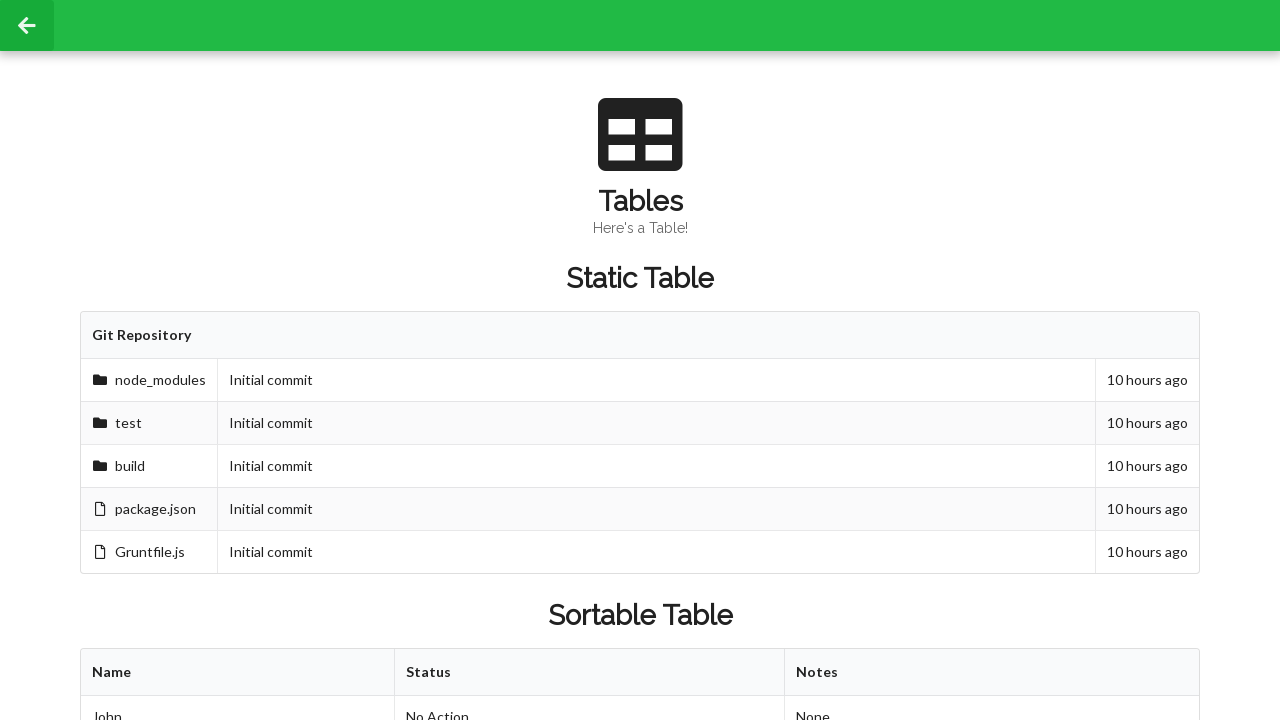

Clicked first column header to sort table at (238, 673) on xpath=//table[@id='sortableTable']/thead/tr/th
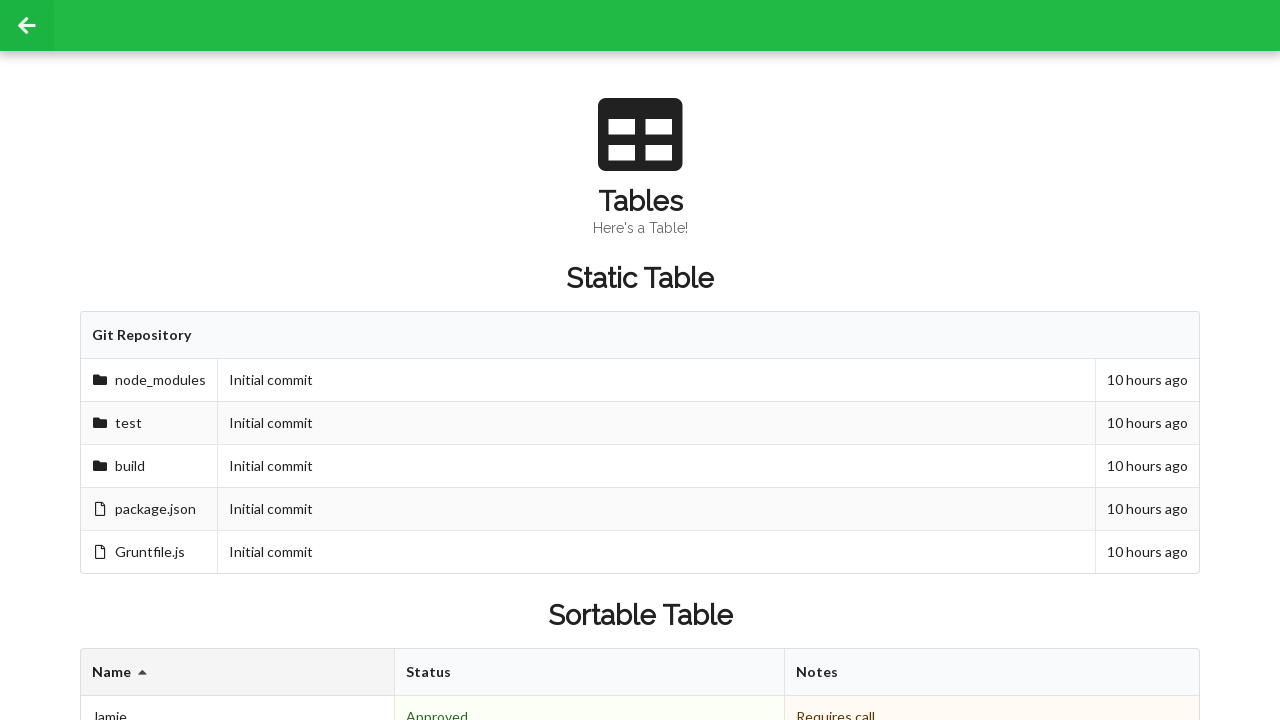

Retrieved cell value after sorting: 'Denied'
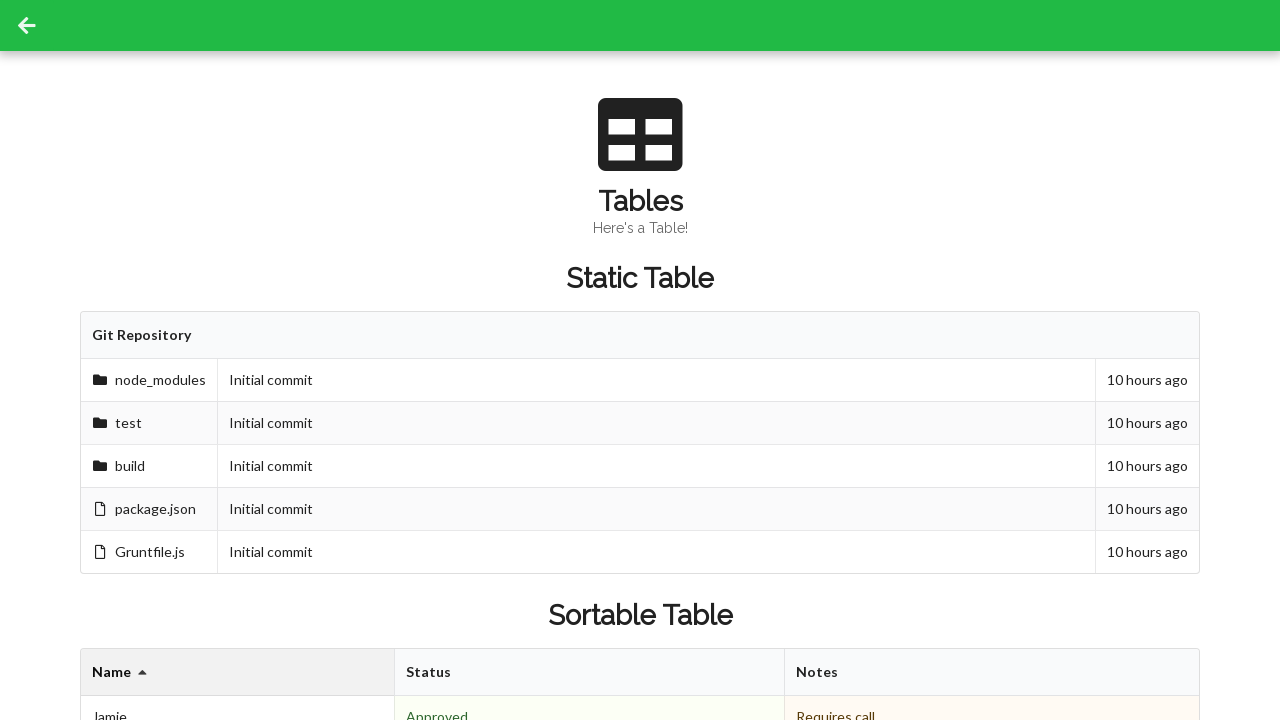

Retrieved footer cells - found 3 footer cells
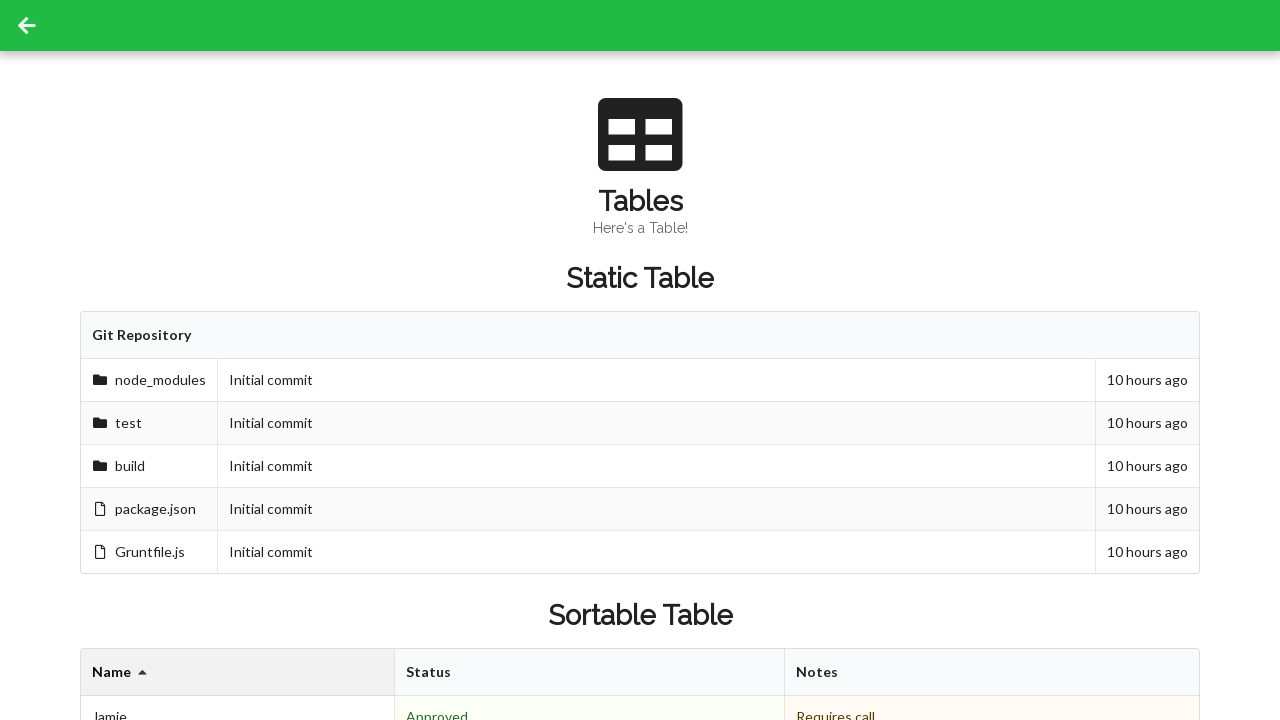

Footer cell value: '3 People'
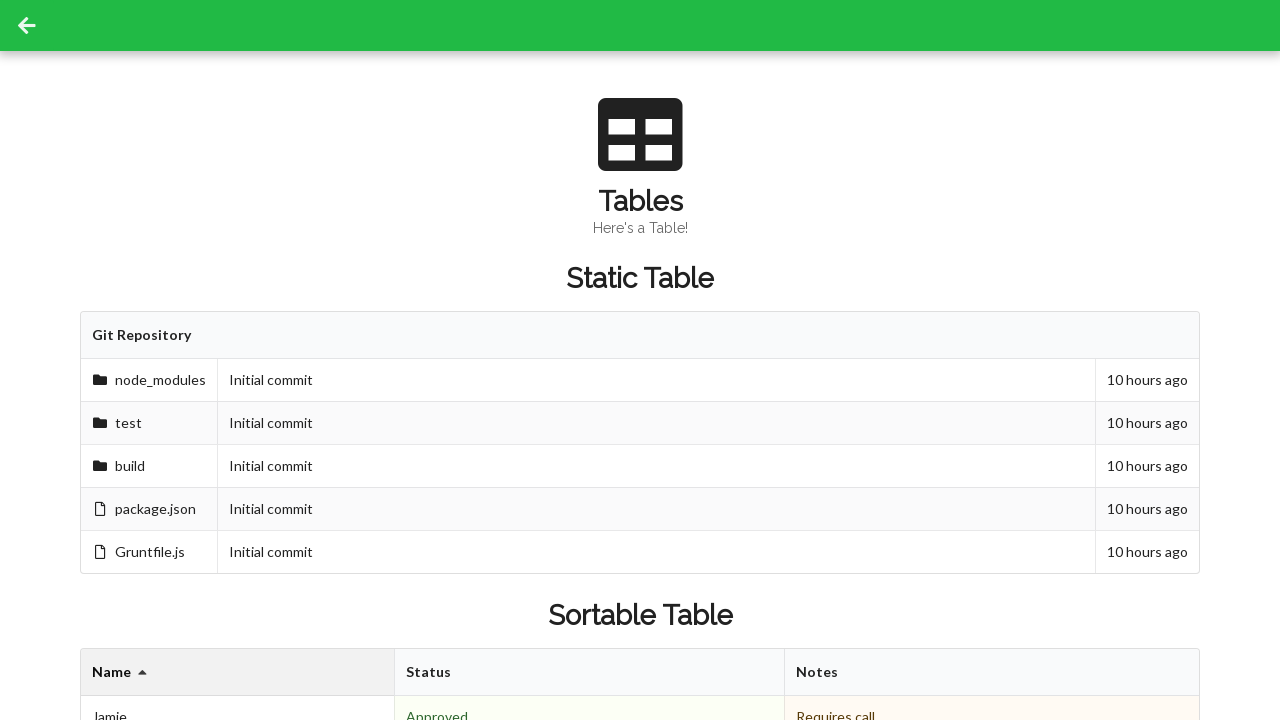

Footer cell value: '2 Approved'
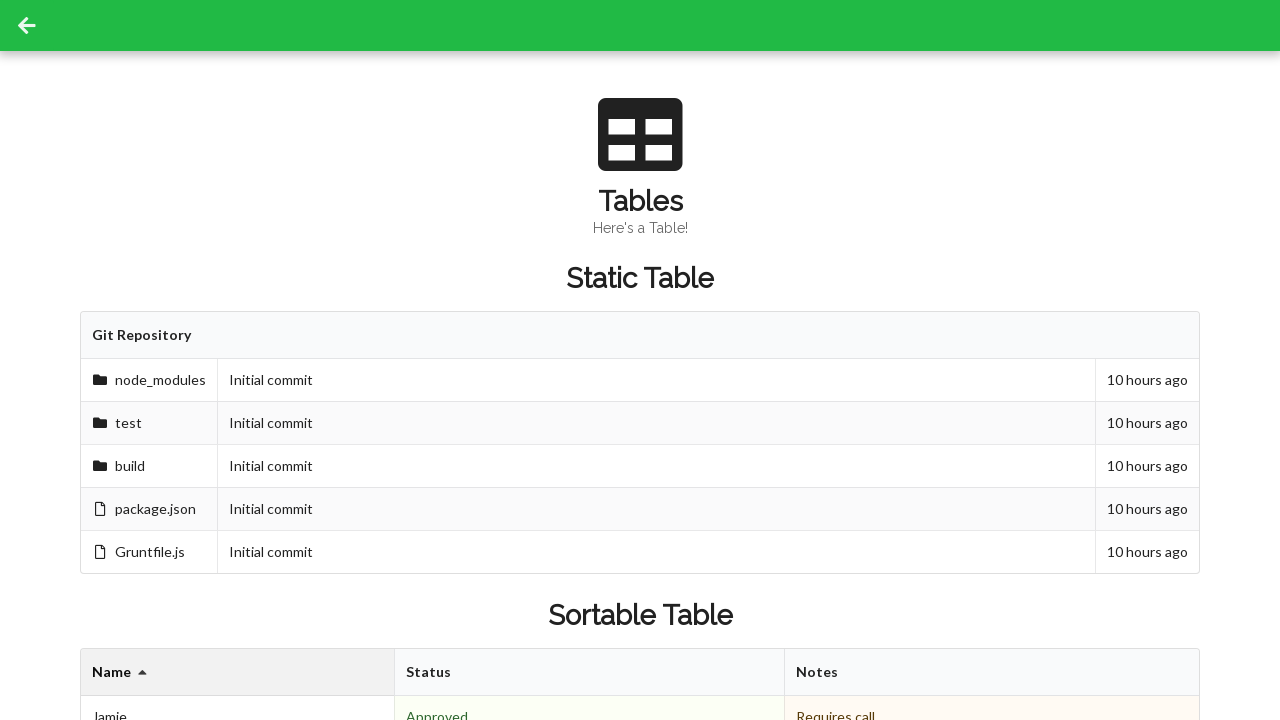

Footer cell value: ''
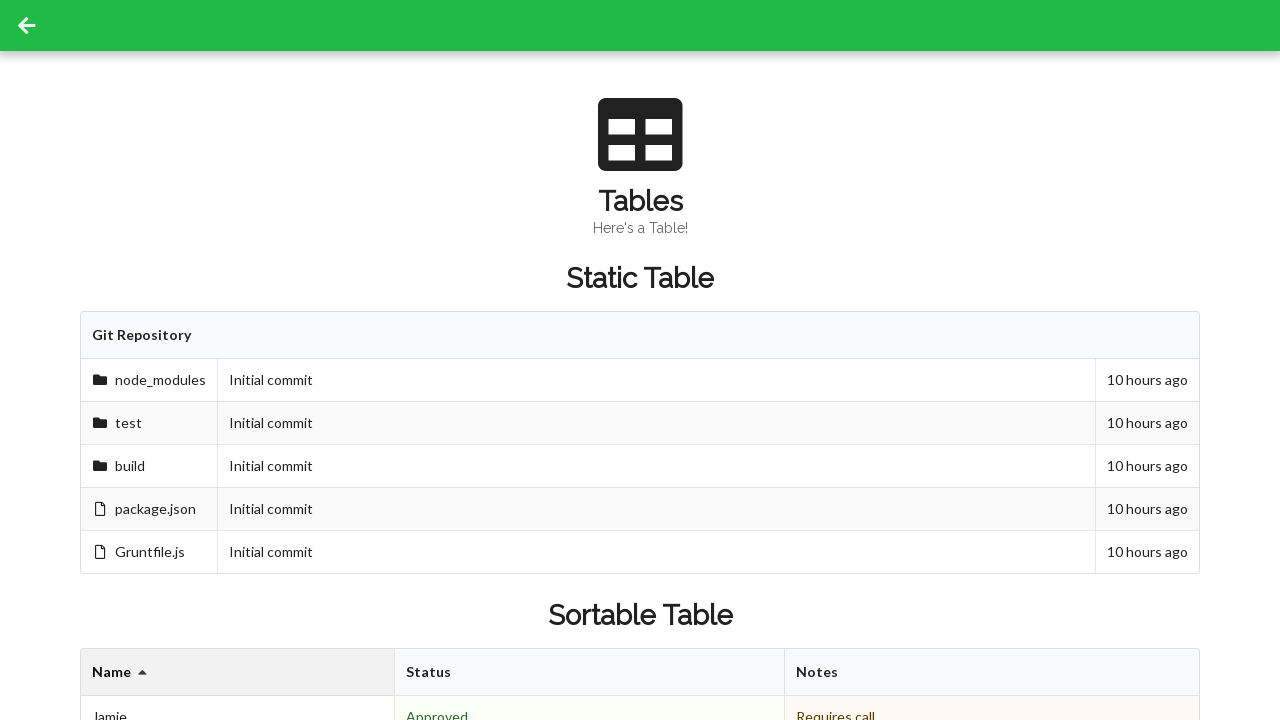

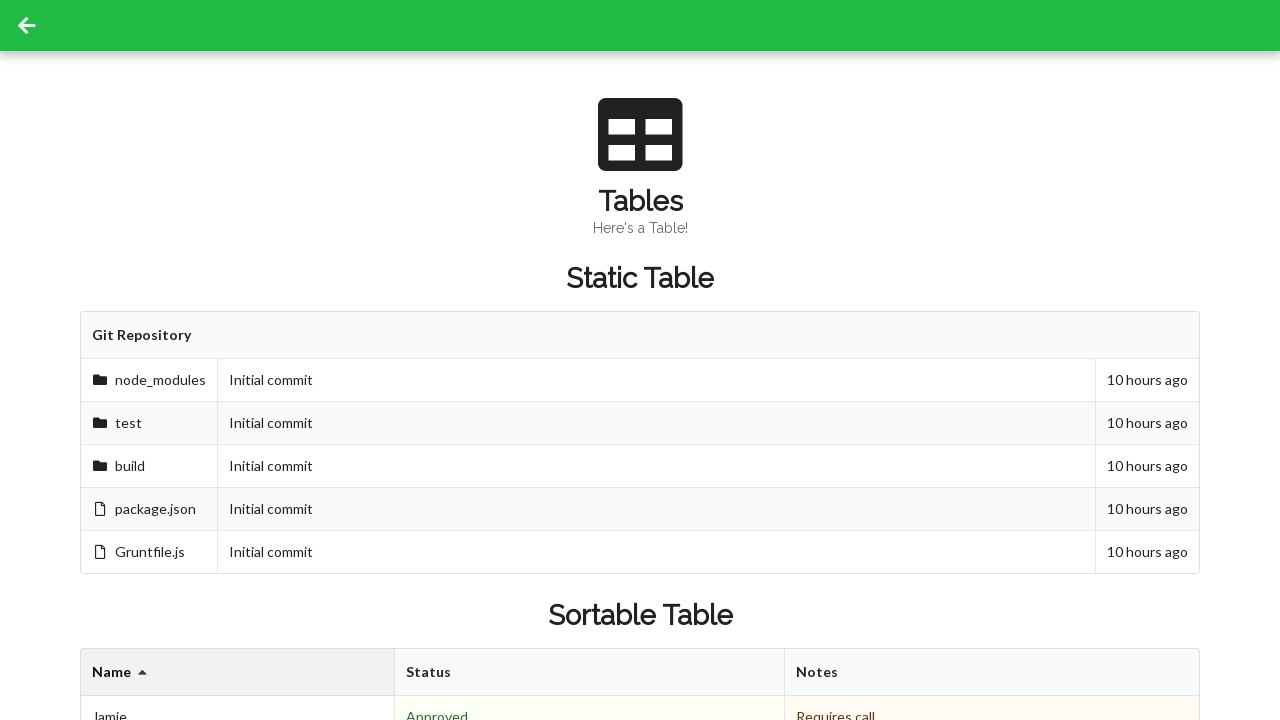